Tests search functionality on a books PWA by entering text in a search field within a shadow DOM

Starting URL: https://books-pwakit.appspot.com/

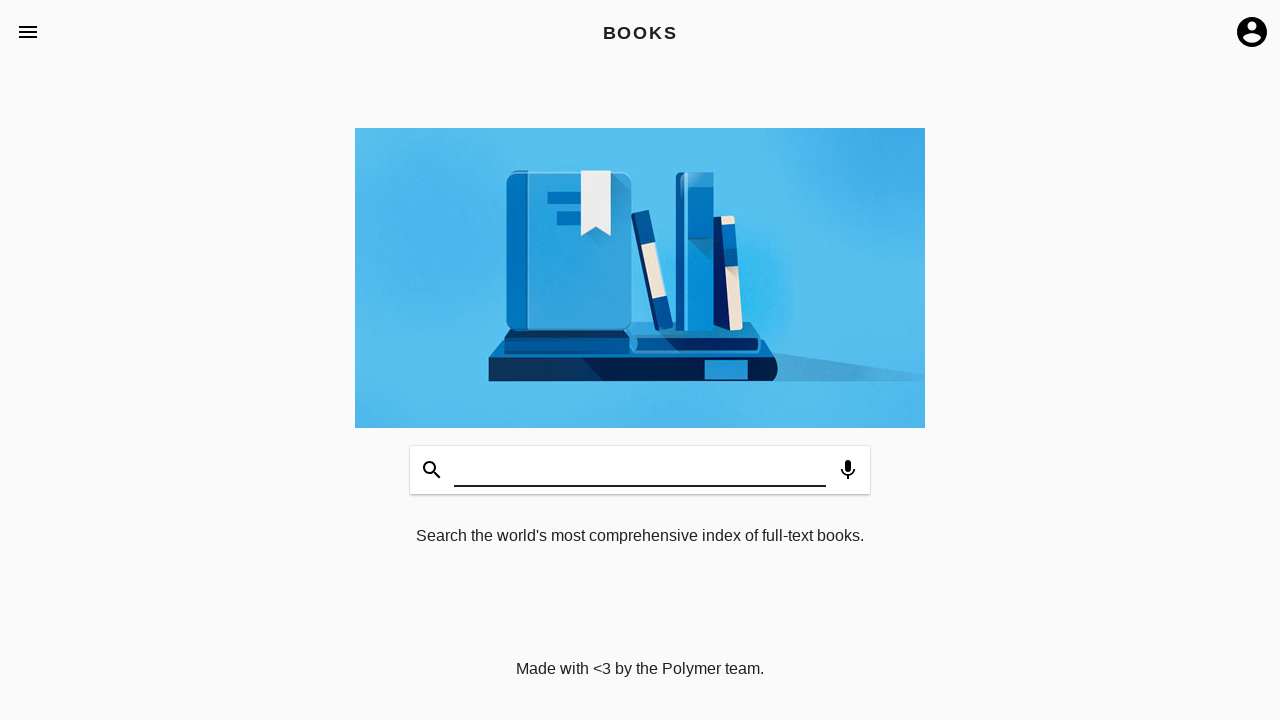

Filled search field within shadow DOM with 'welcome' on [apptitle='BOOKS'] >> [aria-label='Search Books']
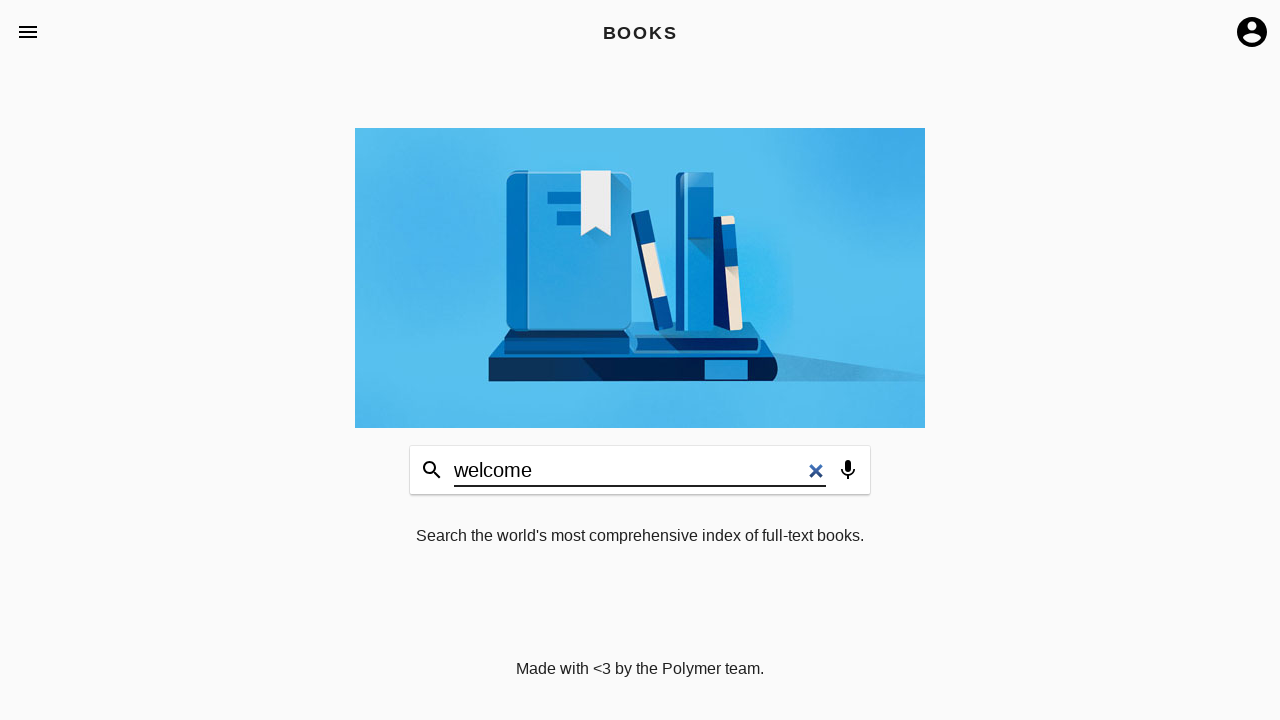

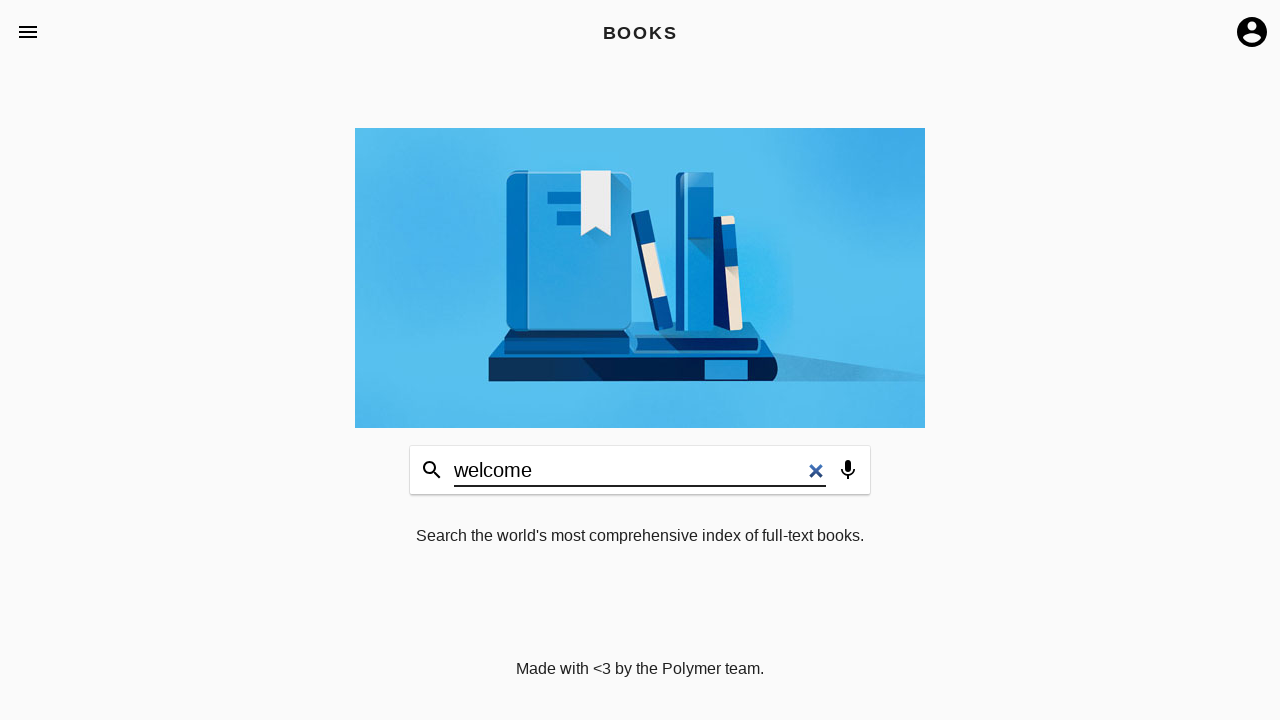